Tests drag and drop functionality by dragging an element from source to target within an iframe

Starting URL: https://jqueryui.com/droppable/

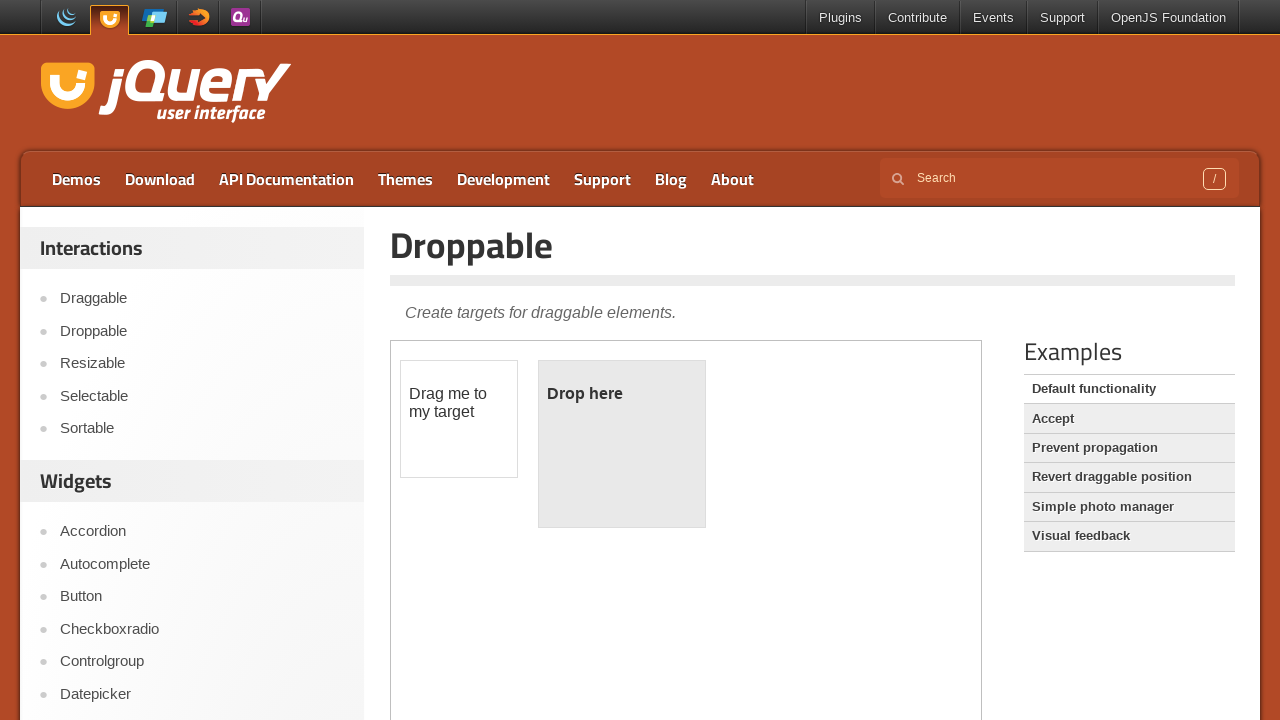

Located the iframe containing the drag and drop demo
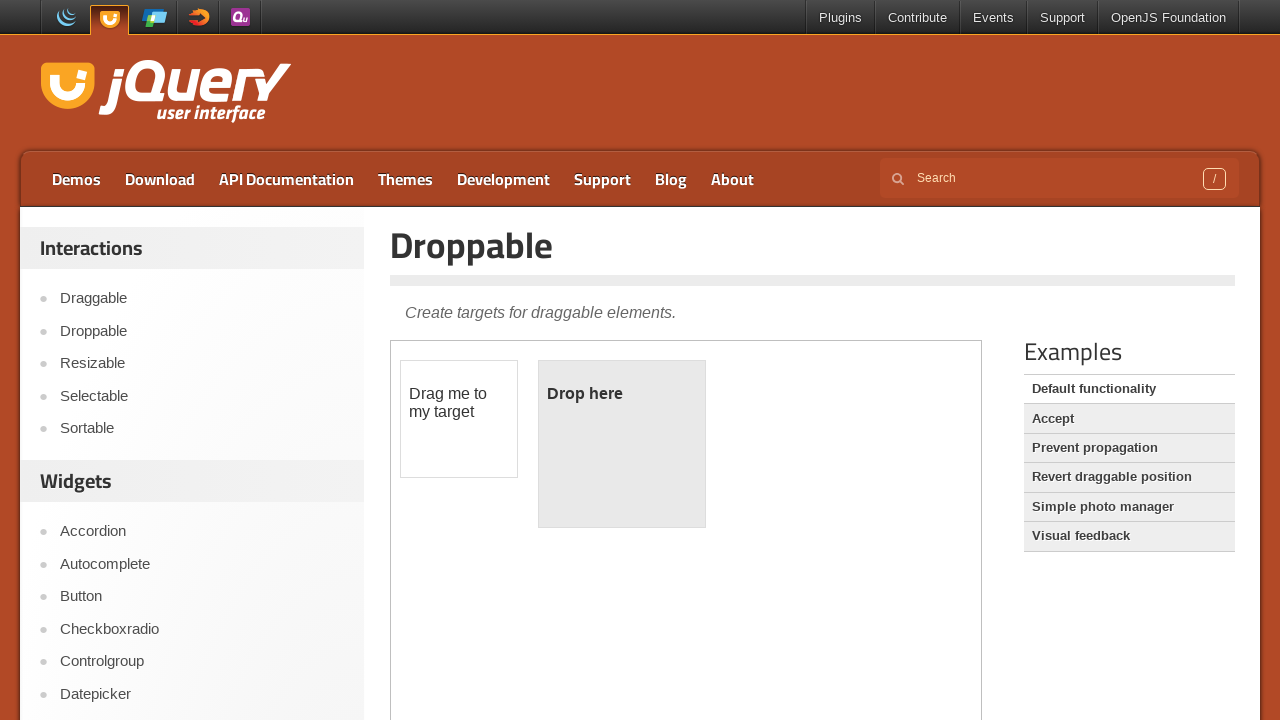

Located the draggable element with ID 'draggable'
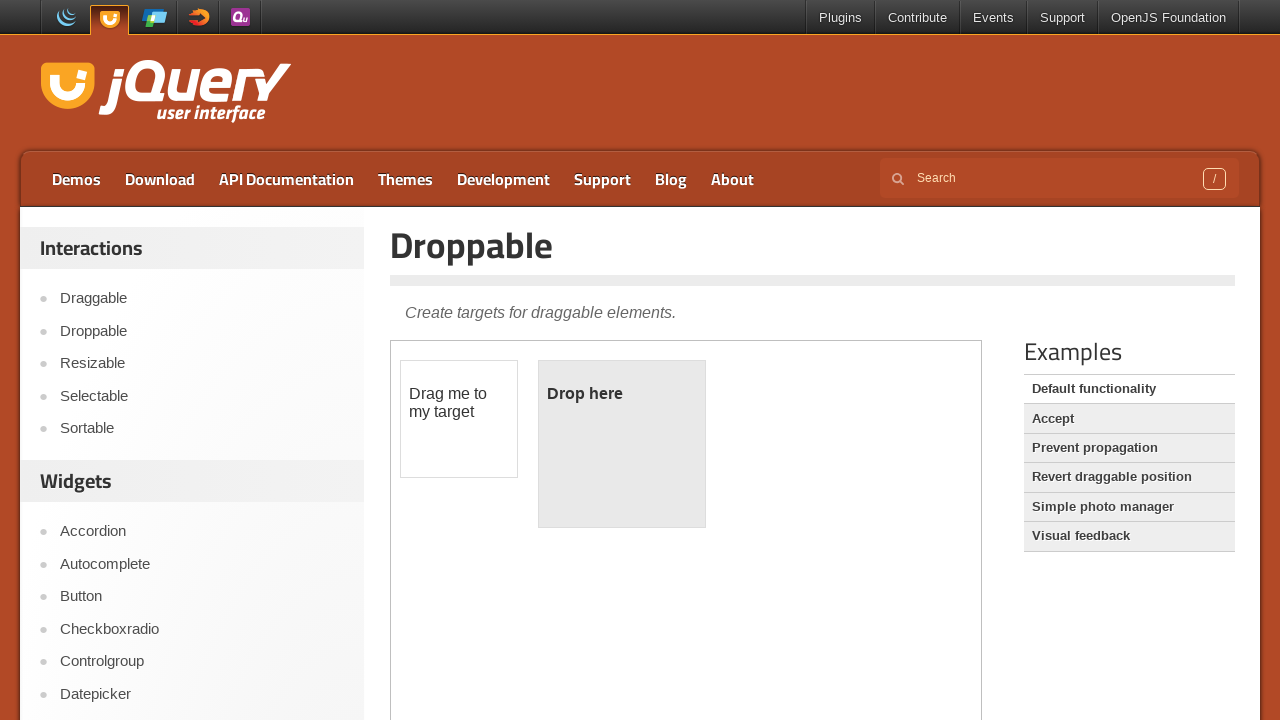

Located the droppable target element with ID 'droppable'
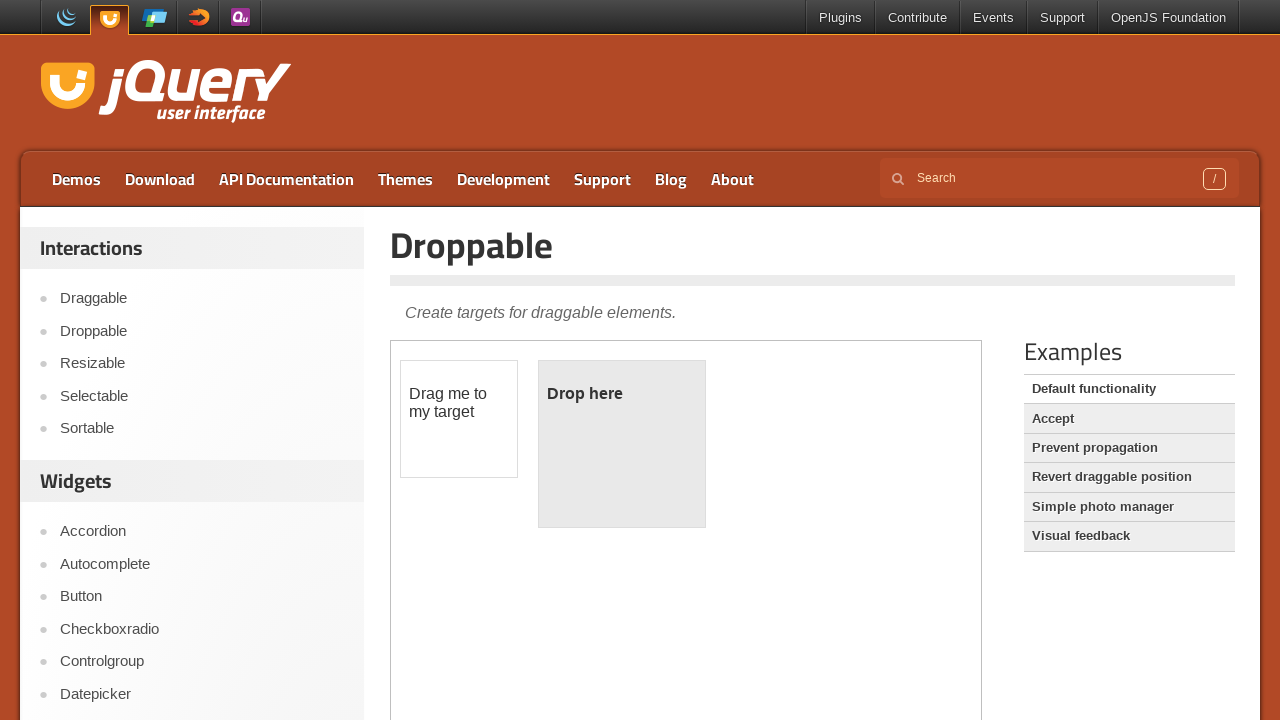

Dragged the draggable element onto the droppable target at (622, 444)
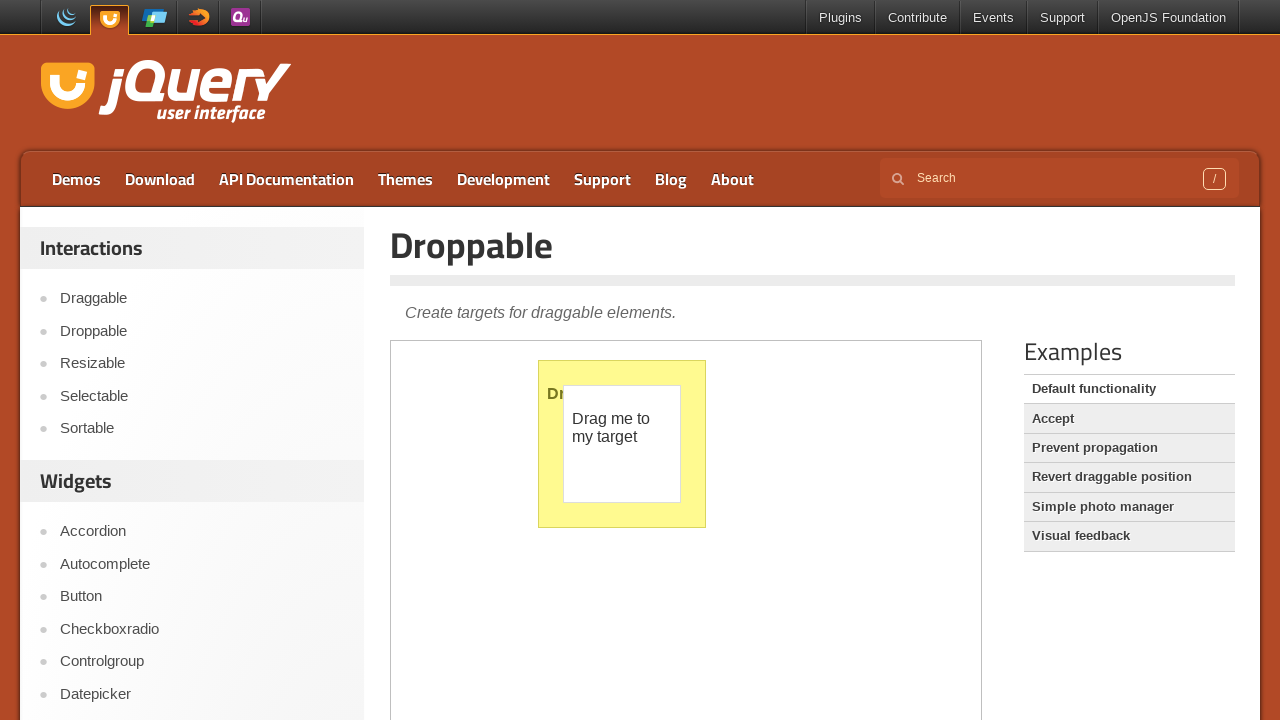

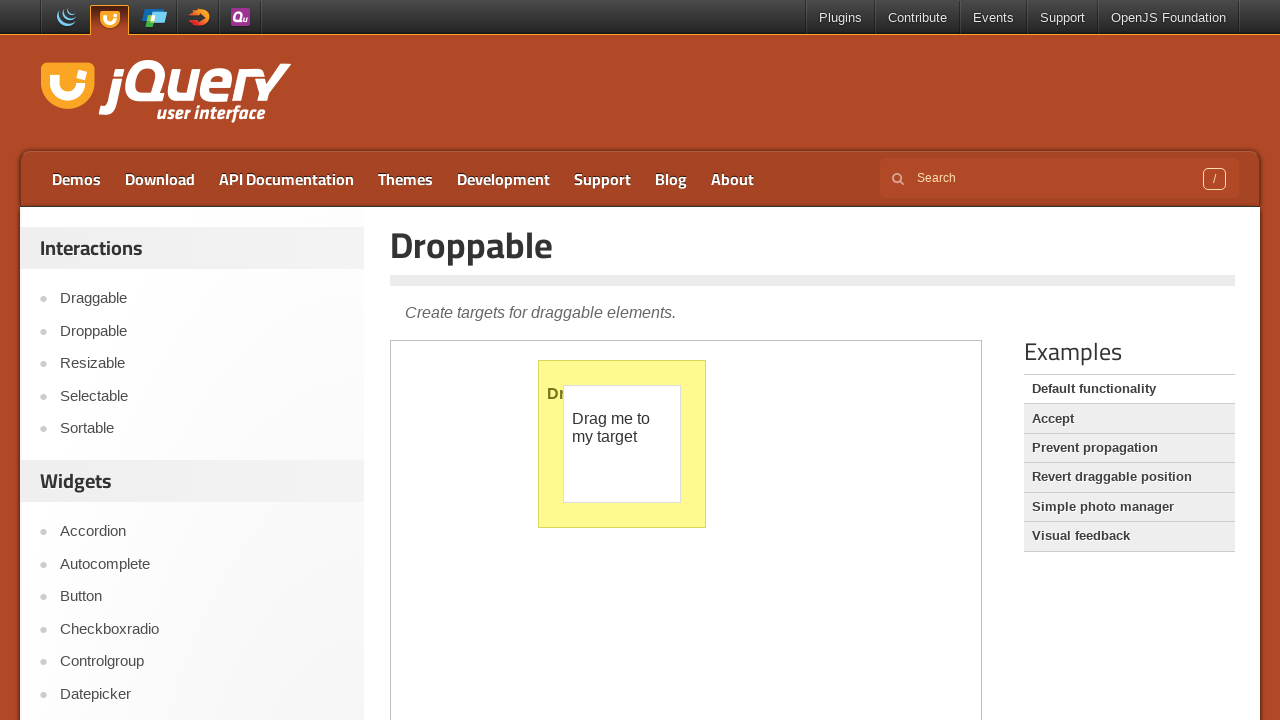